Completes an interactive challenge by extracting a value from an image attribute, calculating a mathematical result, filling in the answer field, checking required checkboxes, and submitting the form.

Starting URL: http://suninjuly.github.io/get_attribute.html

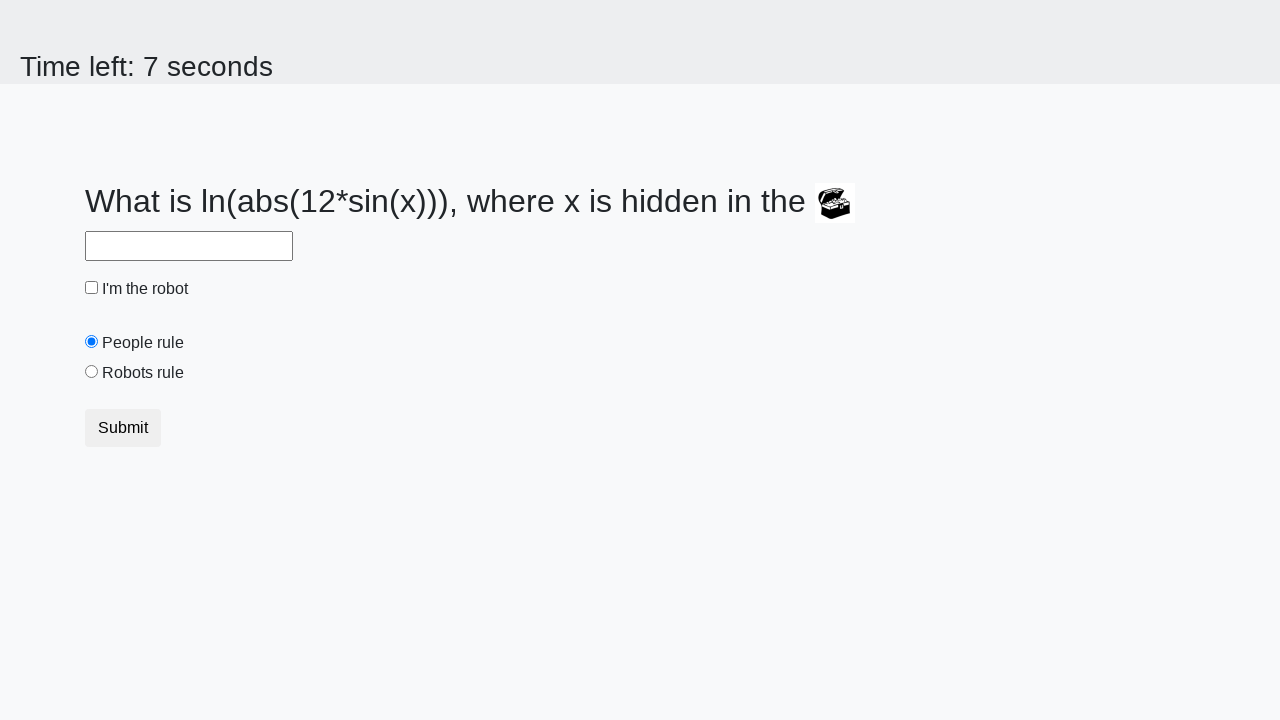

Located treasure image element
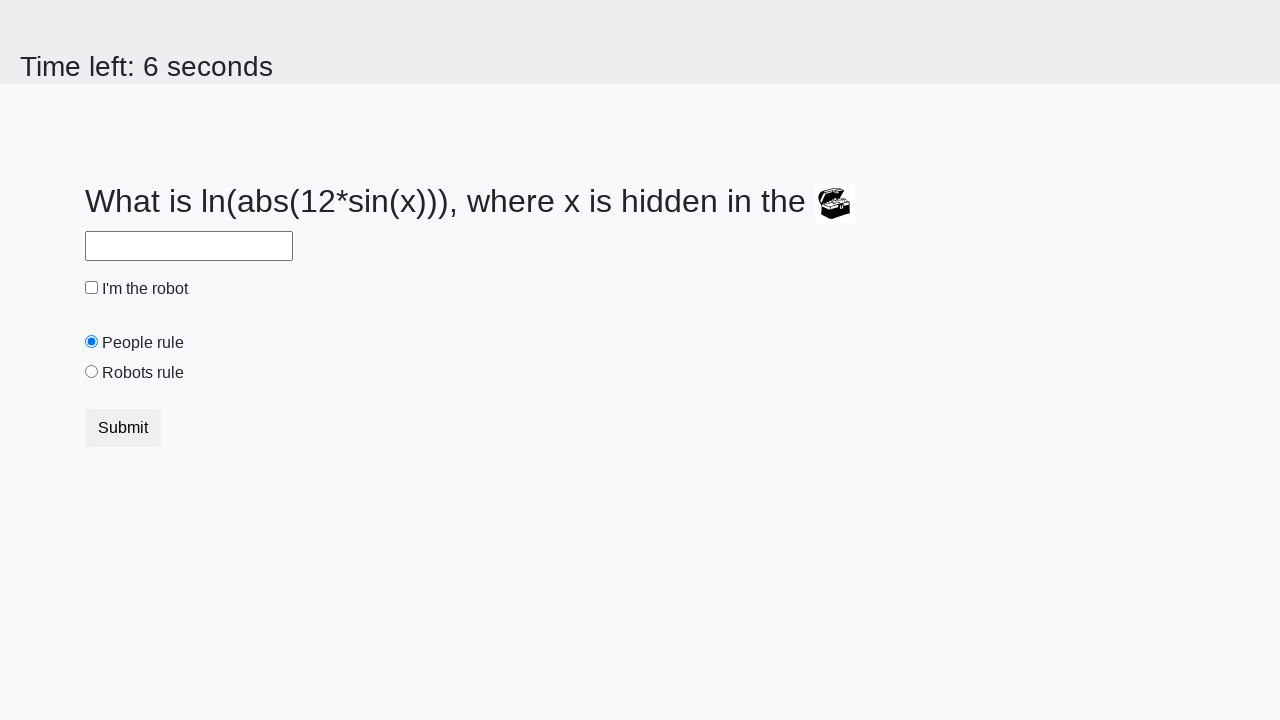

Extracted 'valuex' attribute from treasure image
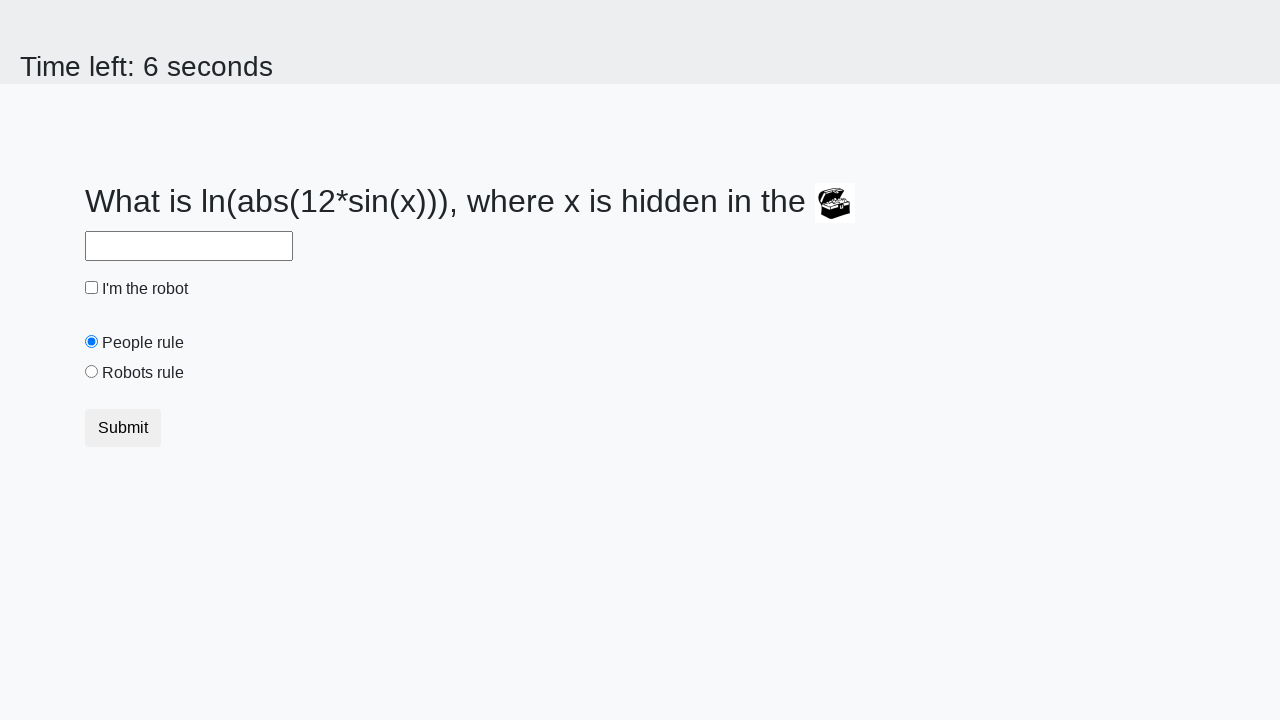

Calculated mathematical result using formula: log(|12*sin(x)|)
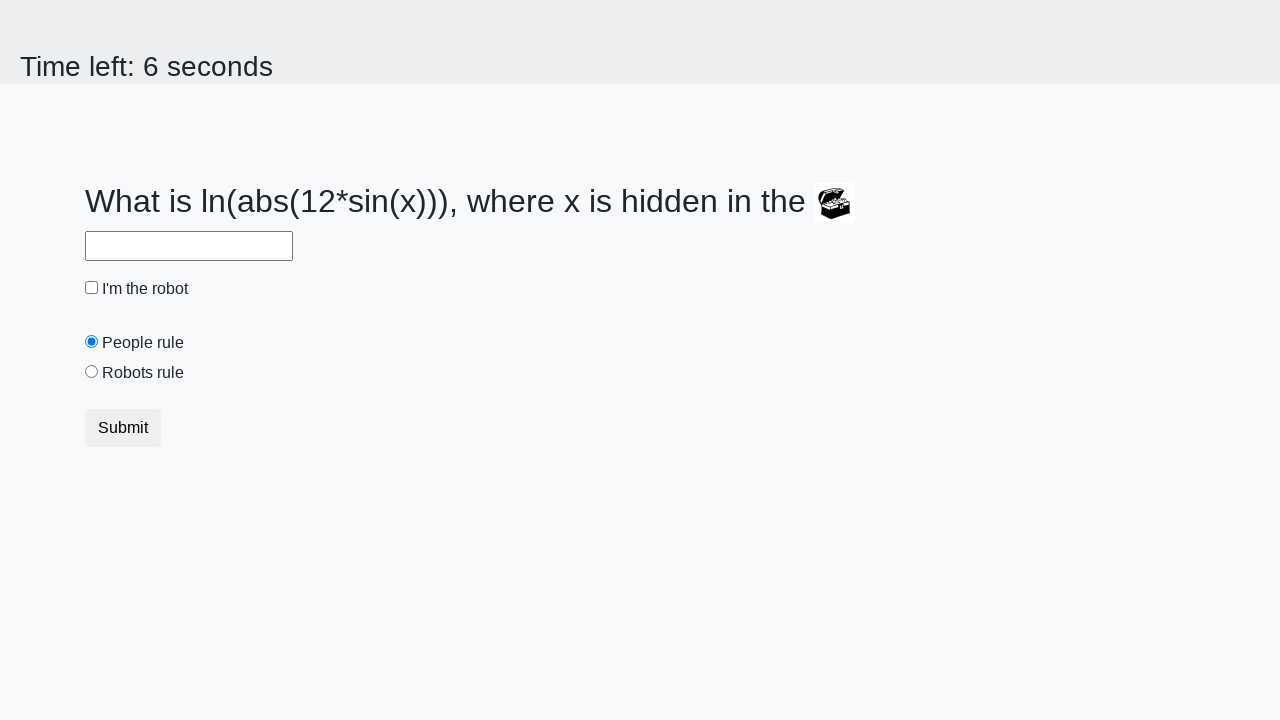

Filled answer field with calculated value on #answer
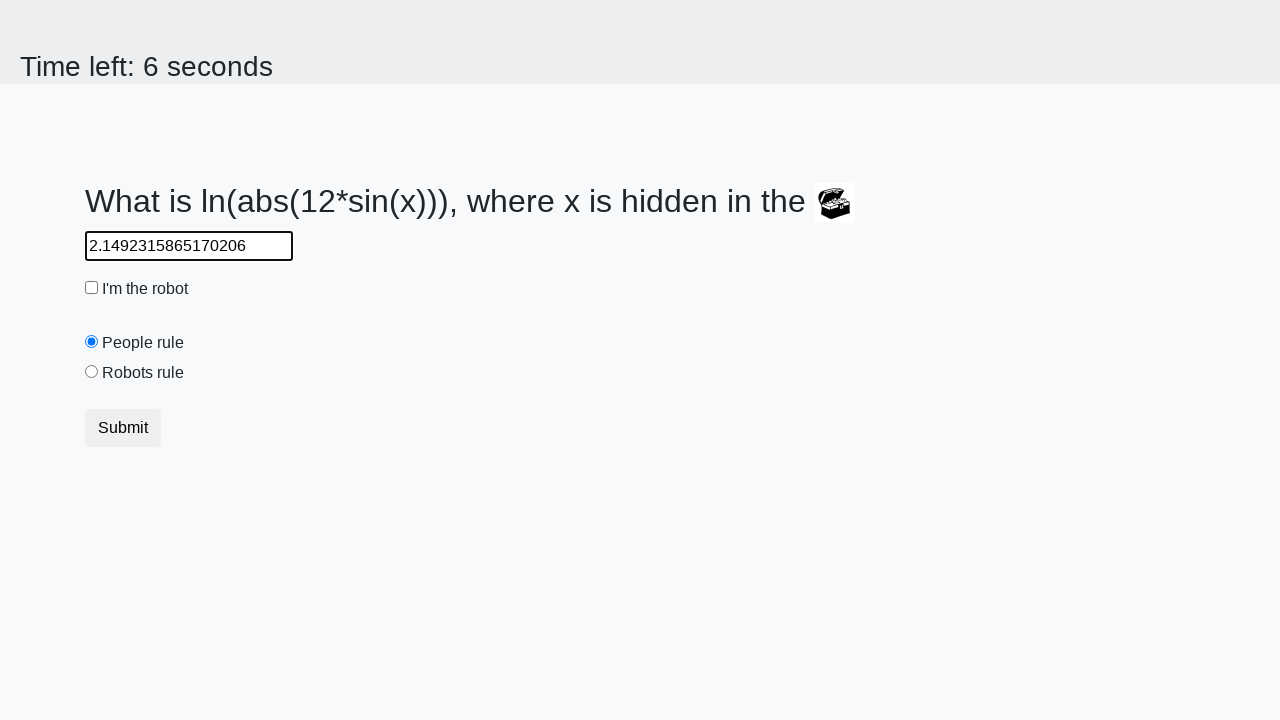

Checked the robot checkbox at (92, 288) on #robotCheckbox
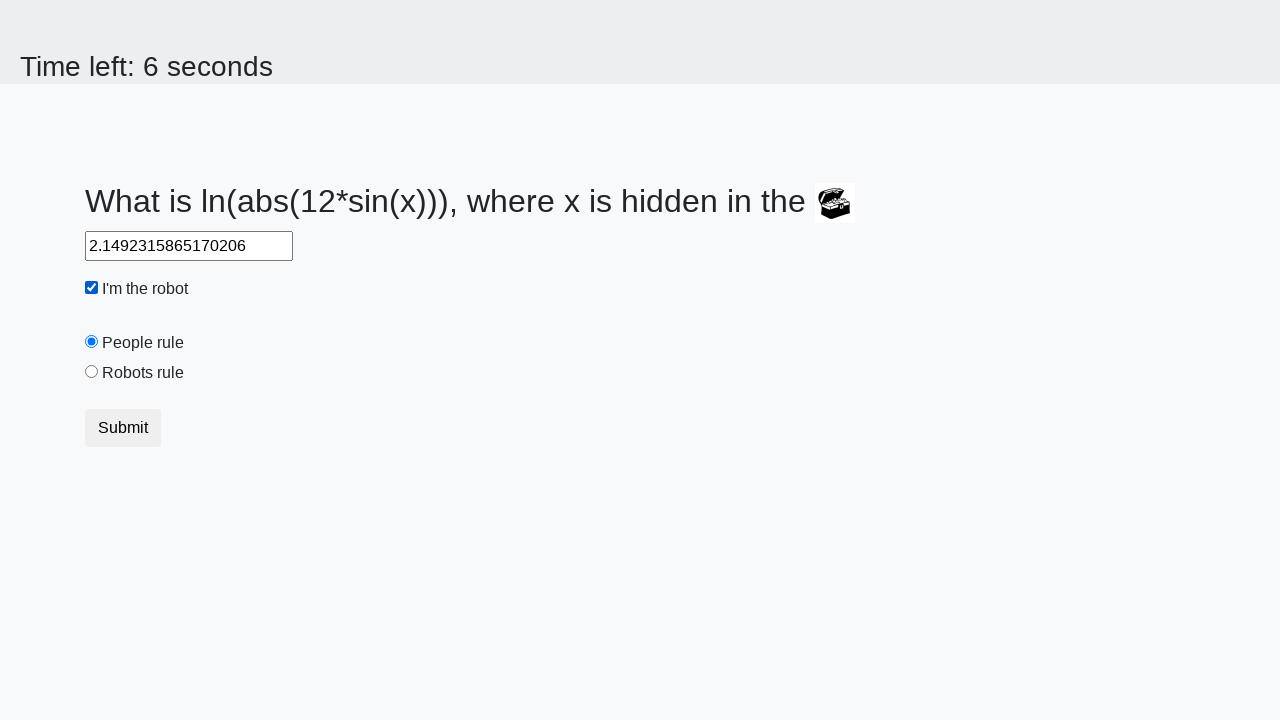

Checked the robots rule checkbox at (92, 372) on #robotsRule
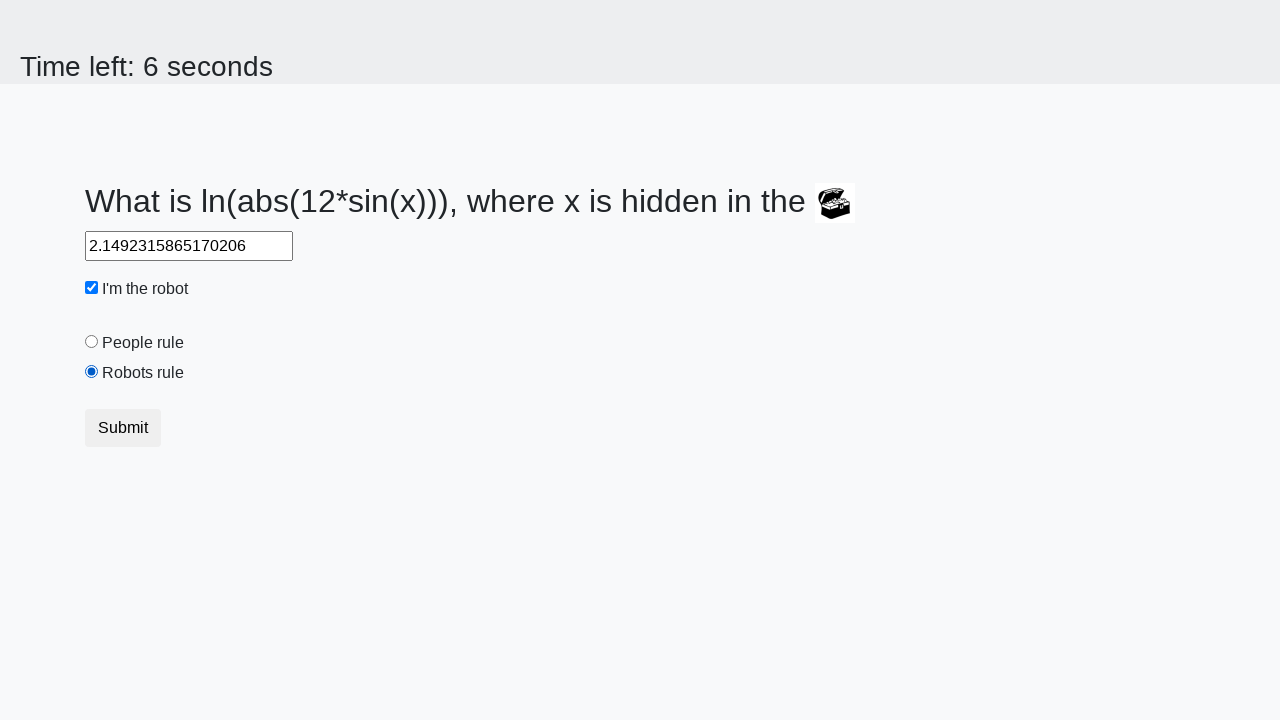

Submitted the form by clicking submit button at (123, 428) on .btn.btn-default
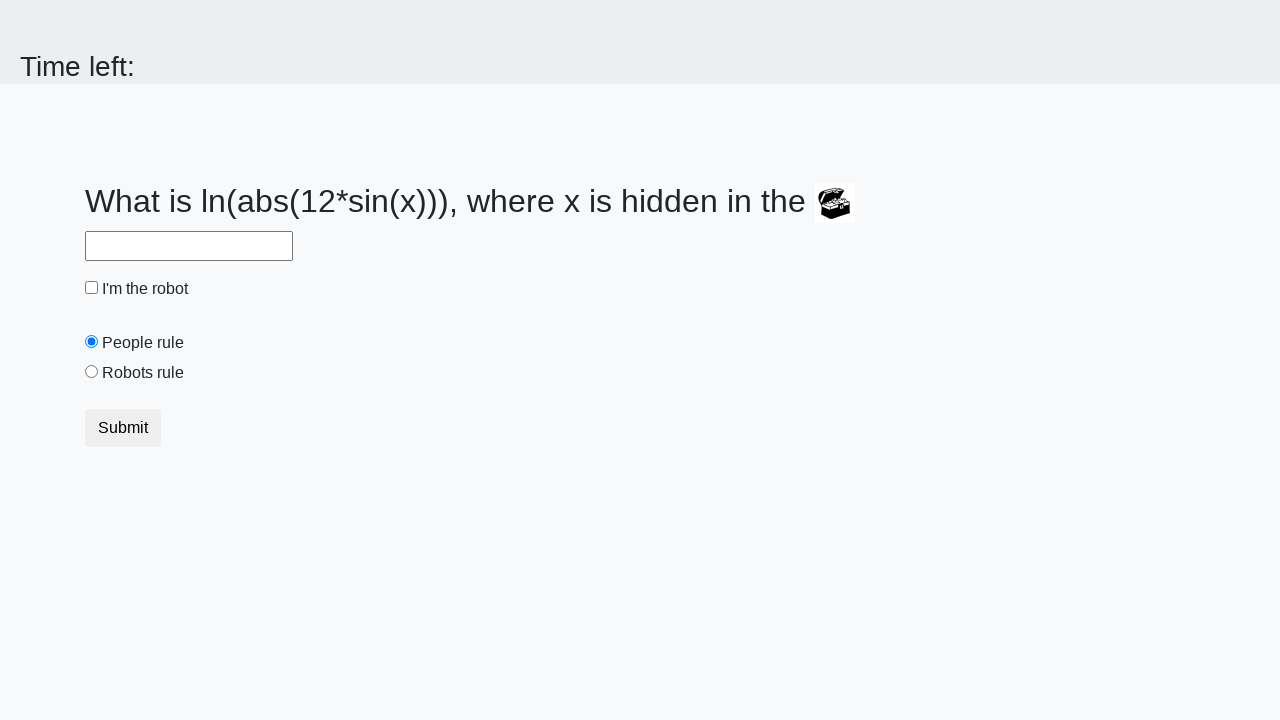

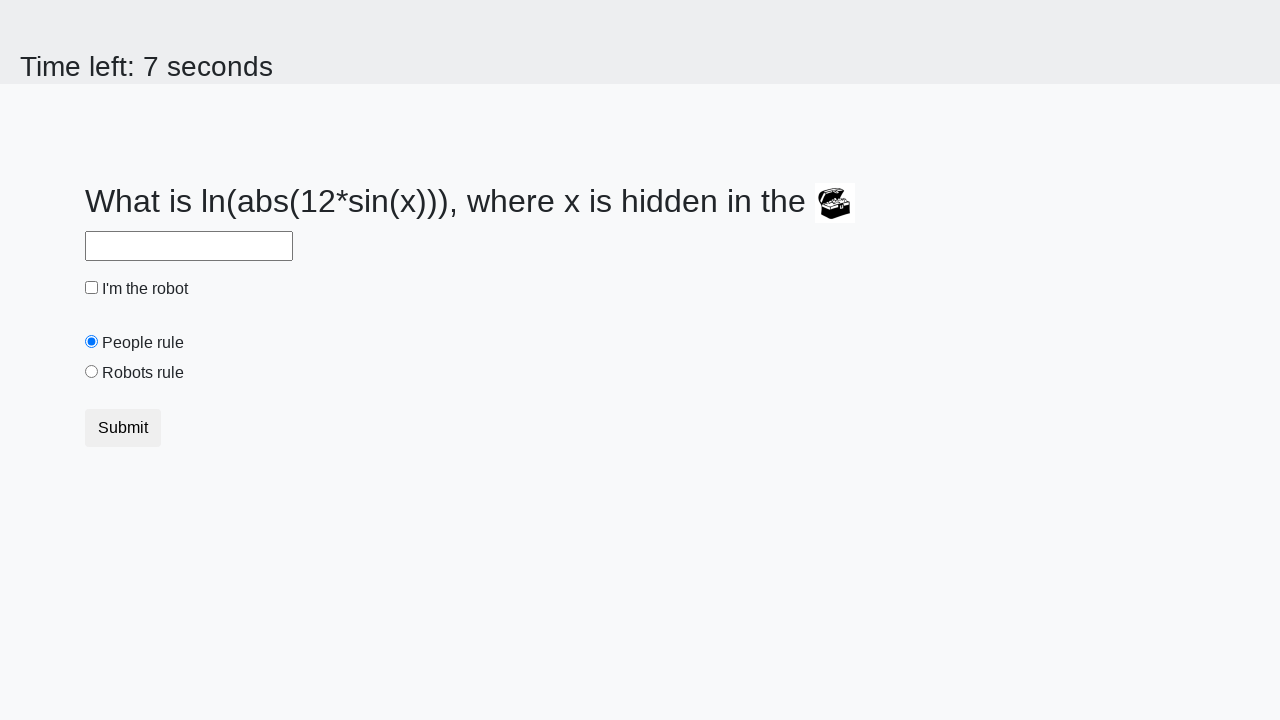